Tests dynamic controls page by verifying textbox is initially disabled, clicking Enable button, then verifying textbox becomes enabled and success message is displayed

Starting URL: https://the-internet.herokuapp.com/dynamic_controls

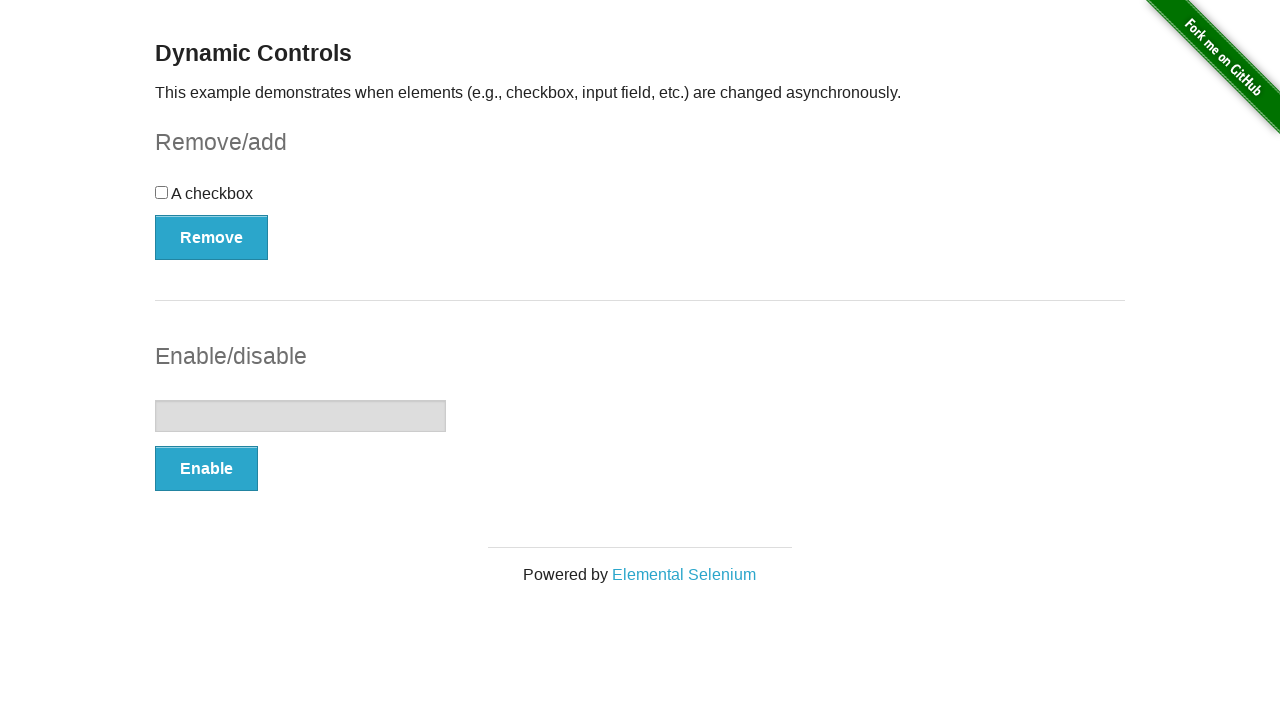

Navigated to dynamic controls page
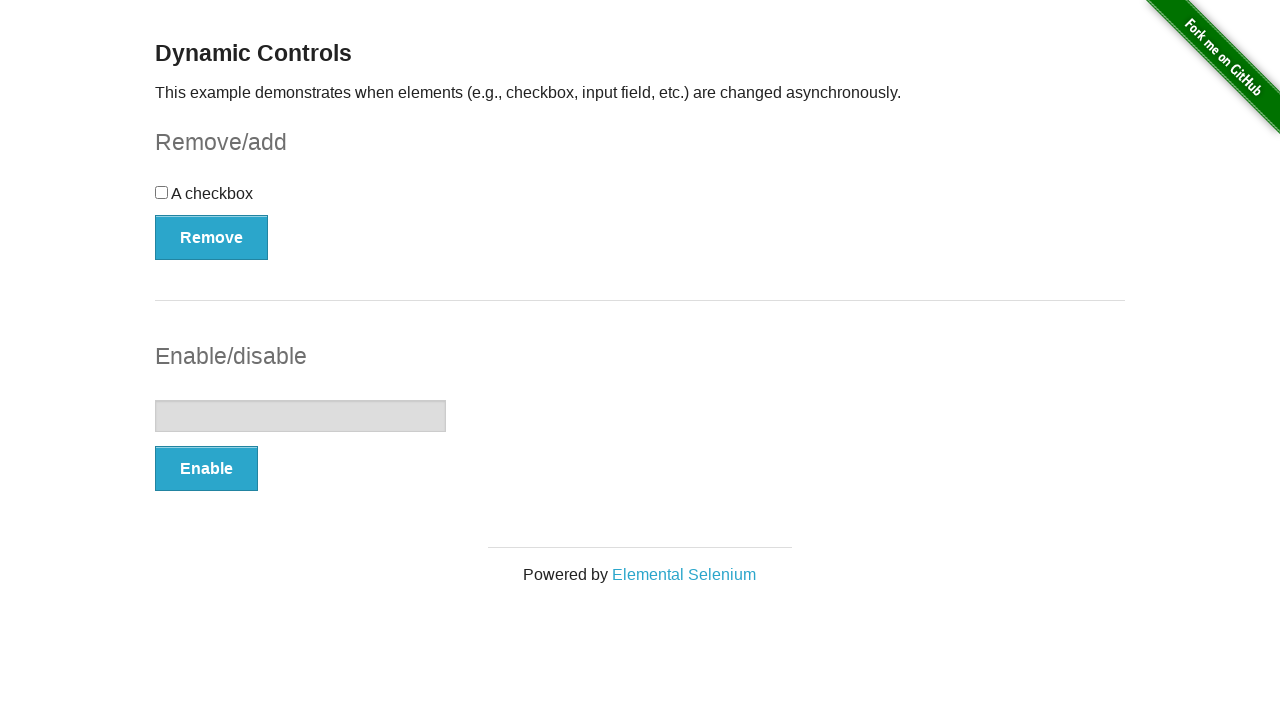

Located textbox element
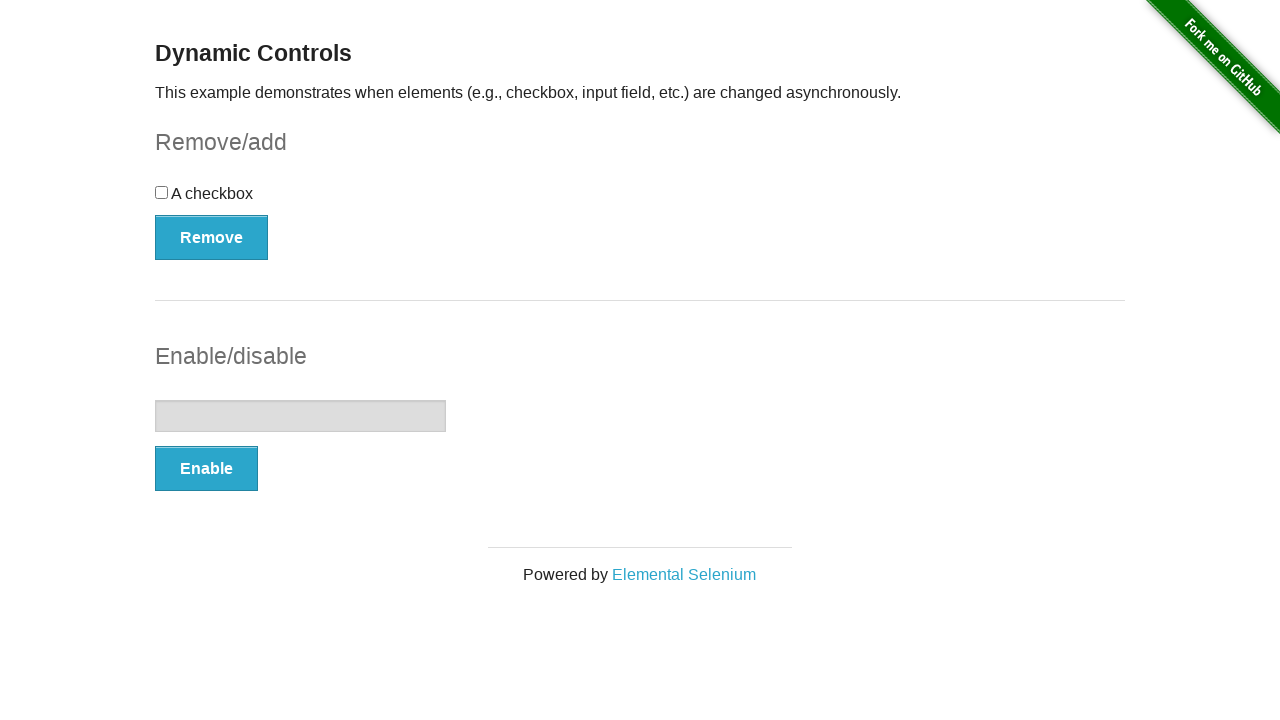

Verified textbox is initially disabled
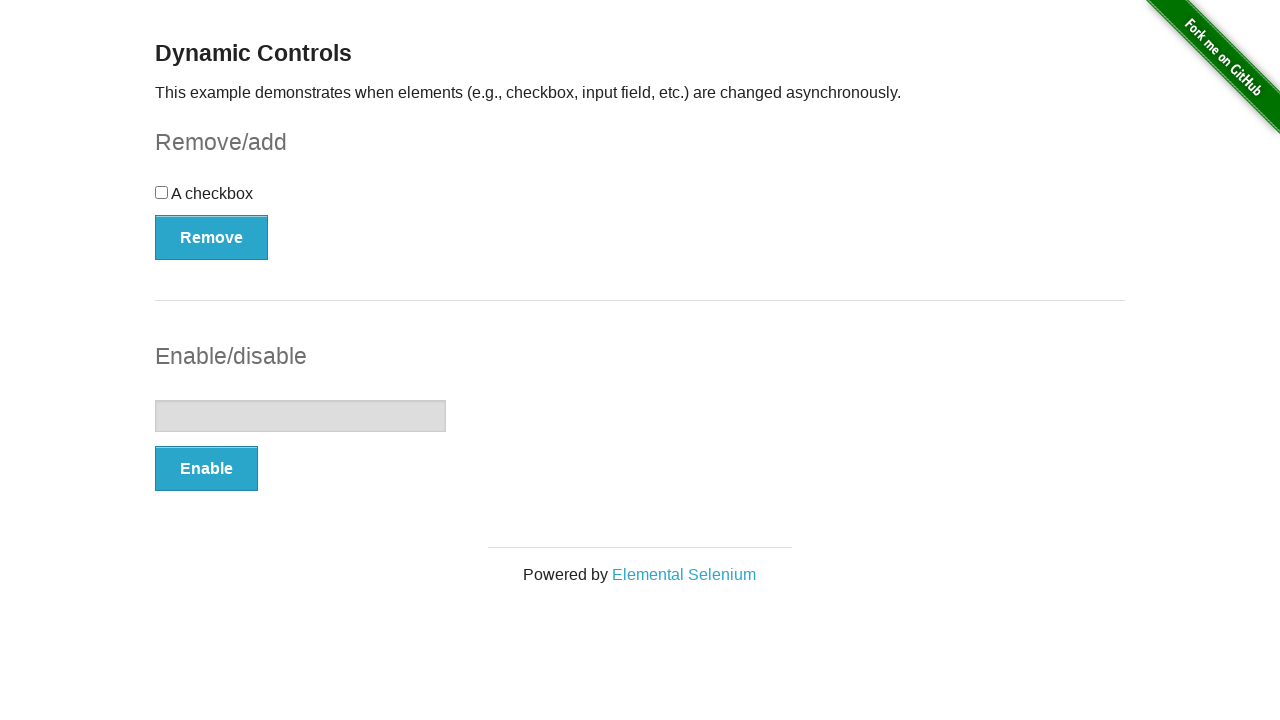

Clicked Enable button at (206, 469) on xpath=//*[text()='Enable']
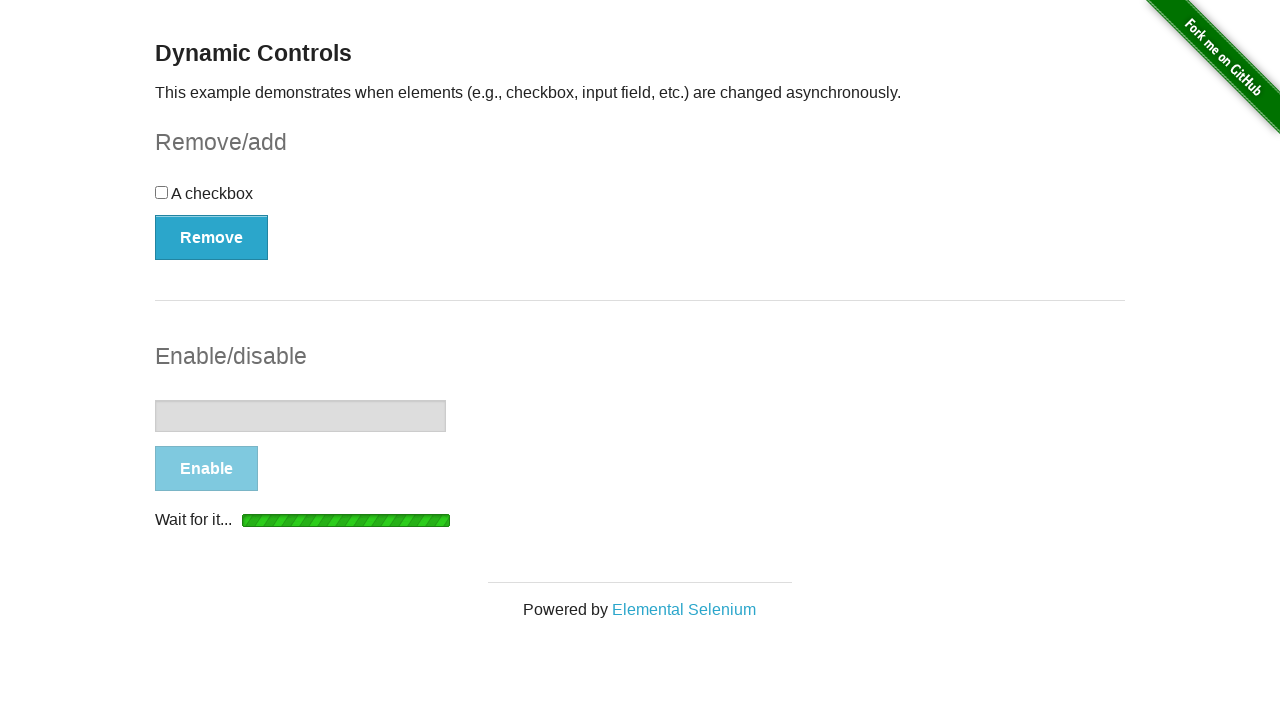

Waited for textbox to become enabled
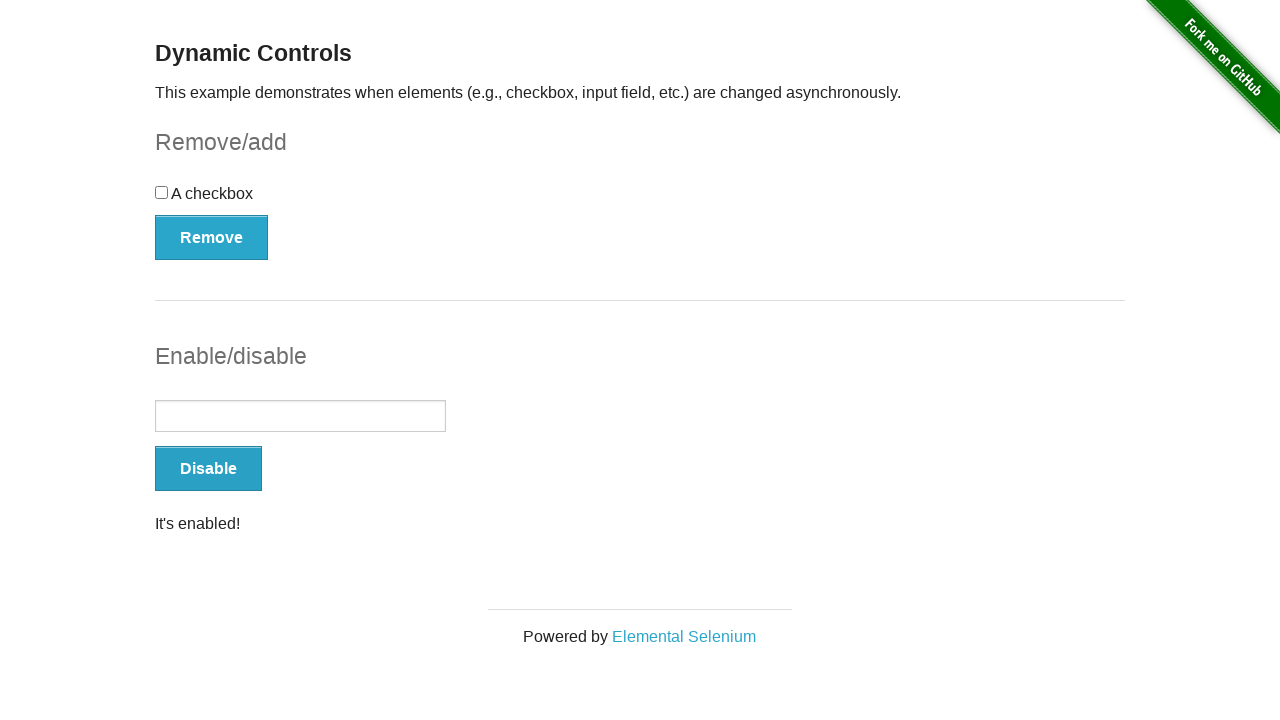

Verified textbox is now enabled
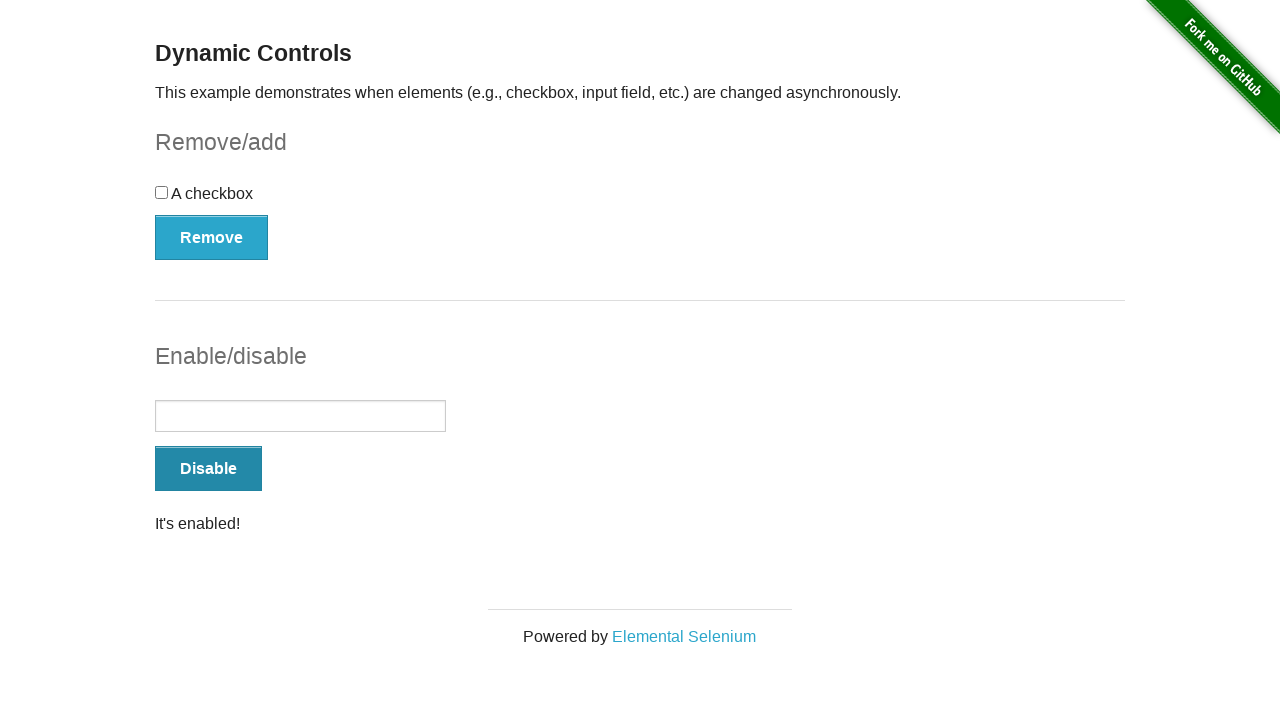

Located success message element
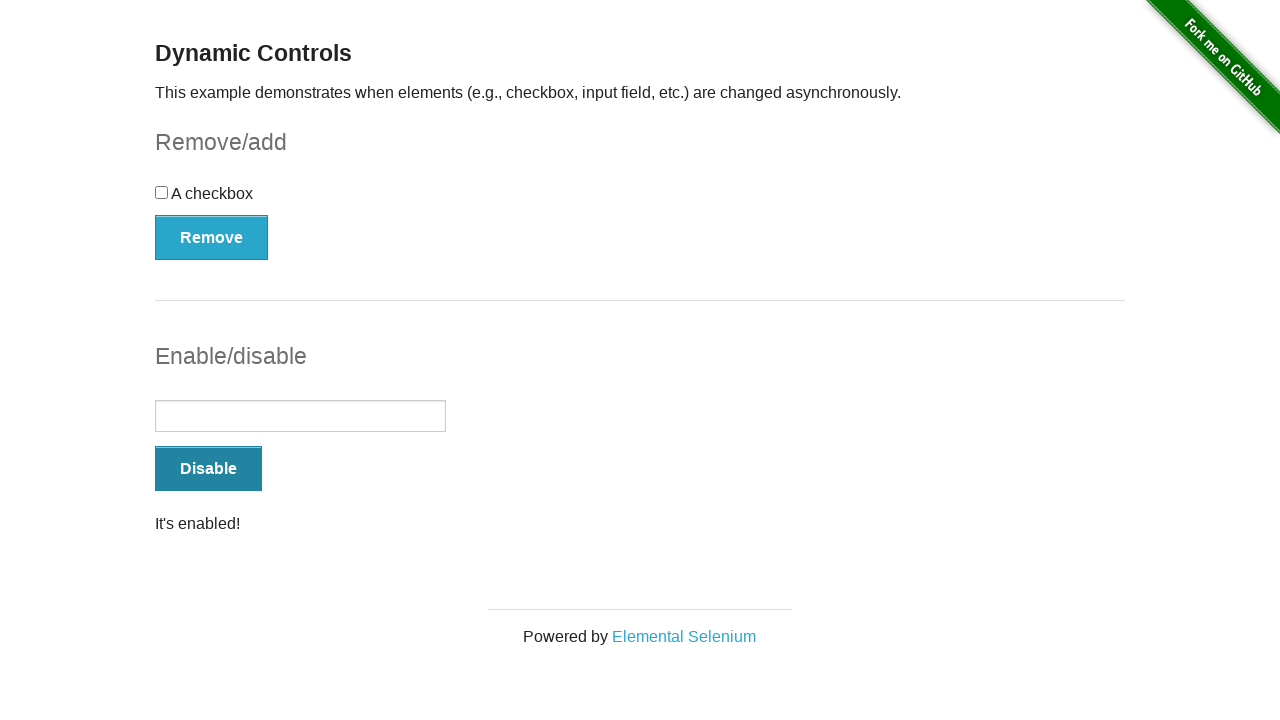

Retrieved success message text: 'It's enabled!'
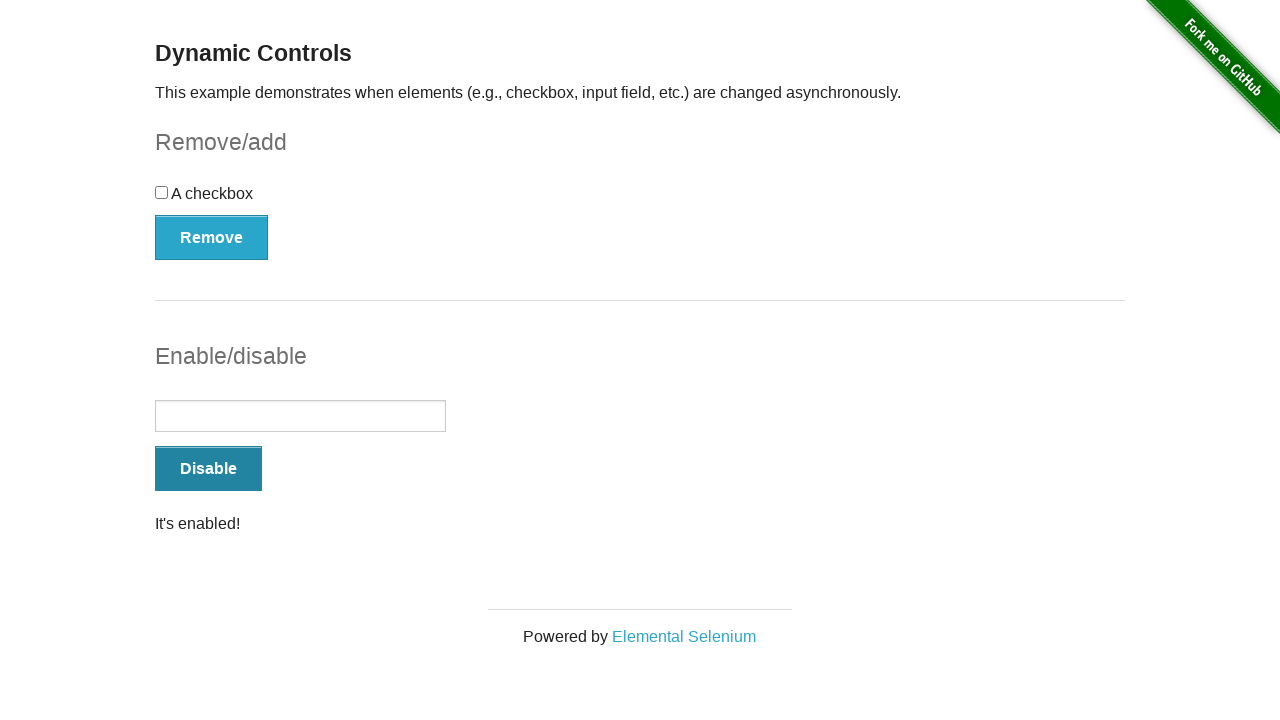

Verified success message displays 'It's enabled!'
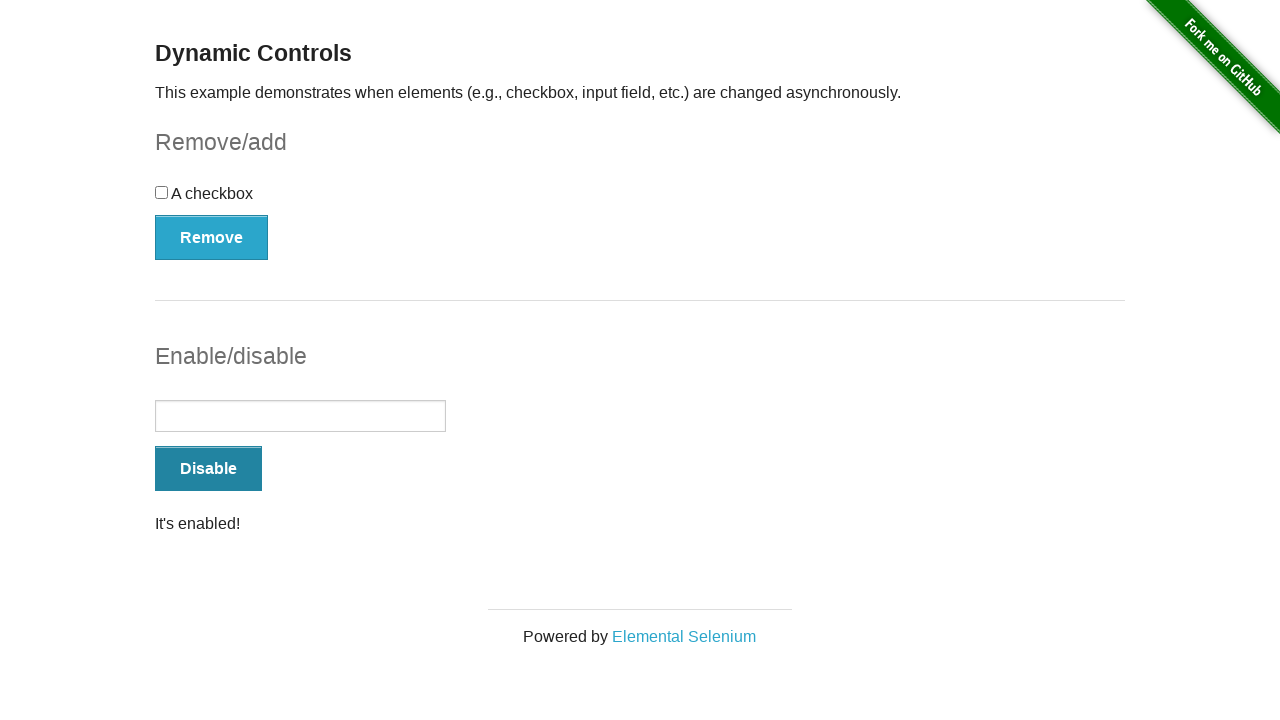

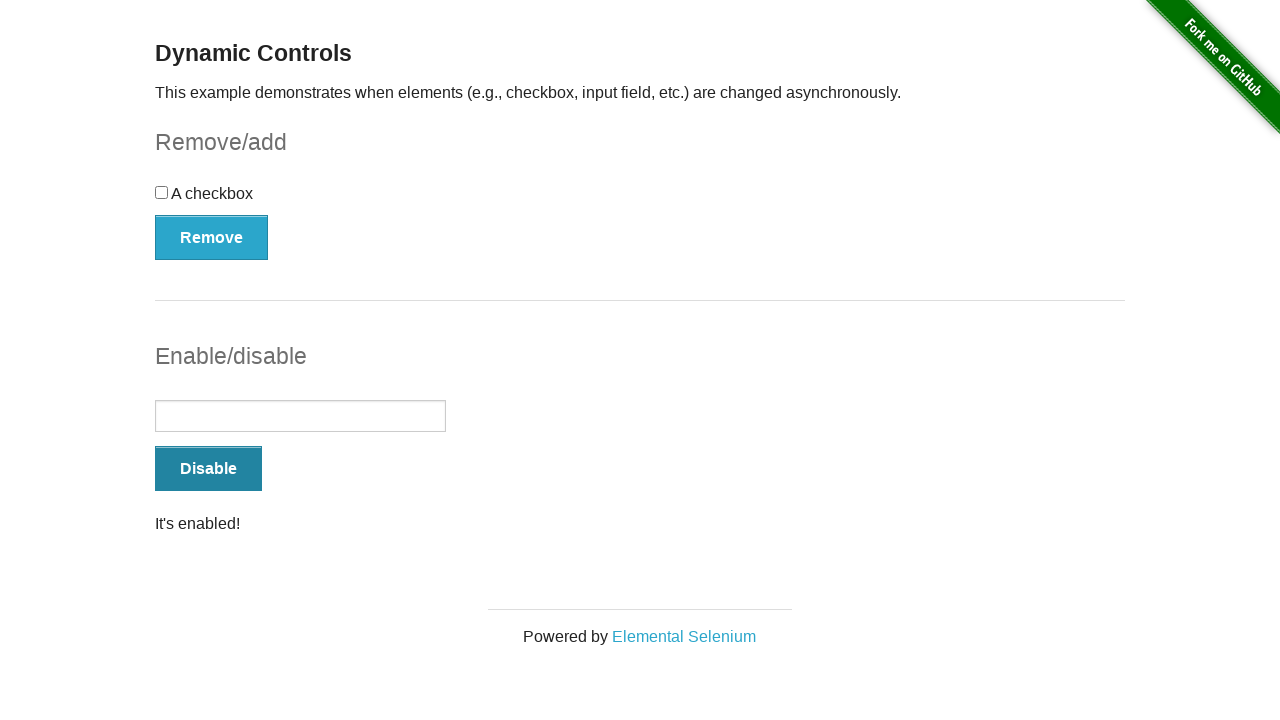